Tests the Selenium documentation site search functionality by opening the search dialog, entering "getting started" as a query, and verifying that search suggestions appear.

Starting URL: https://www.selenium.dev

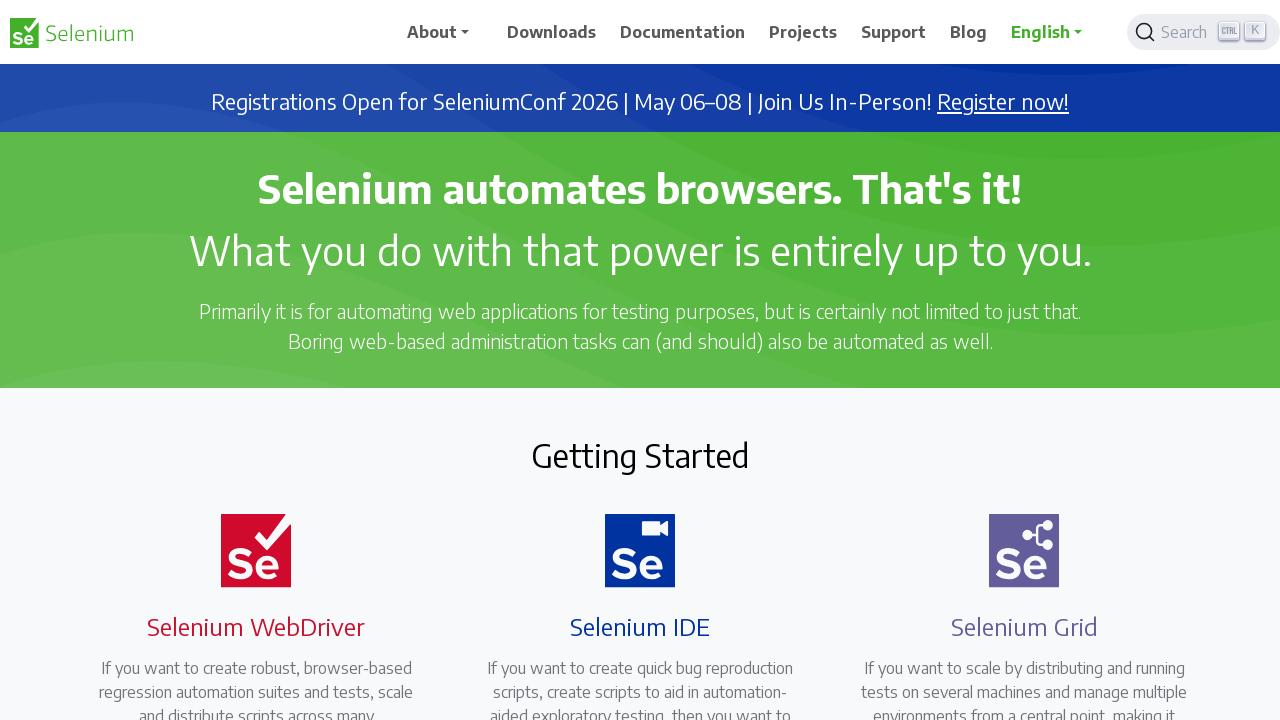

Clicked search button to open search dialog at (1204, 32) on .DocSearch
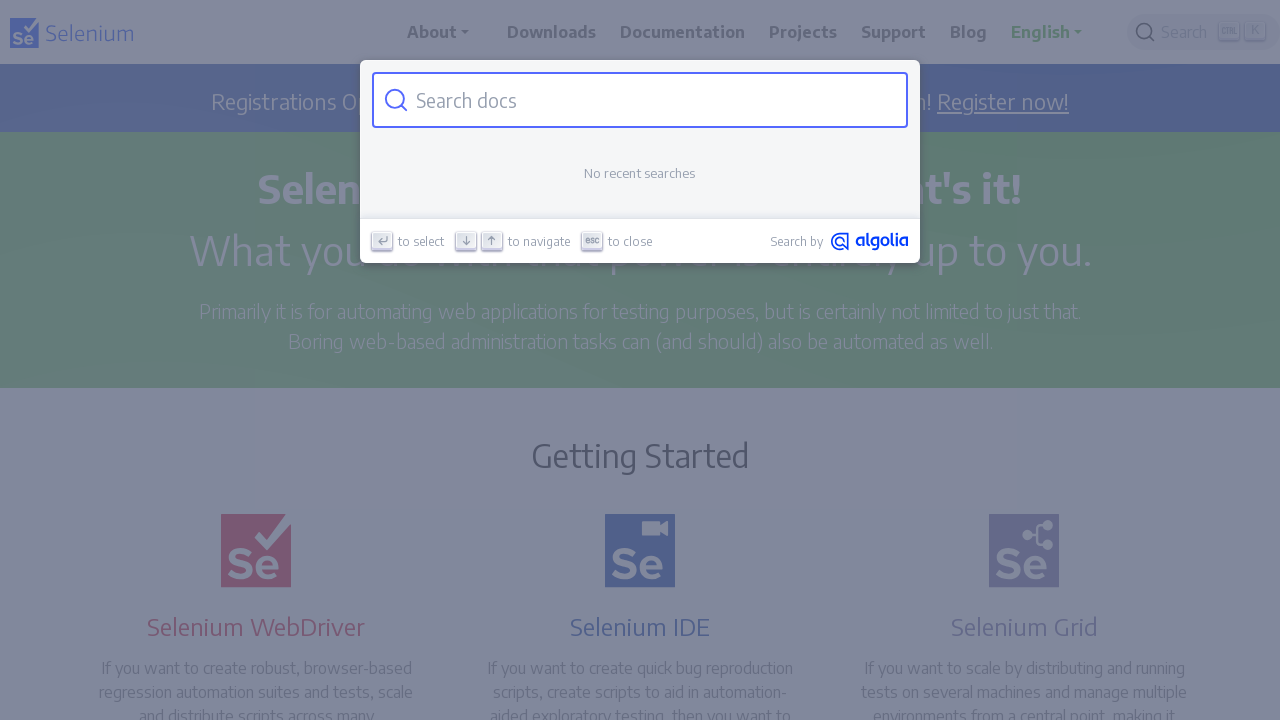

Filled search input with 'getting started' query on .DocSearch-Input
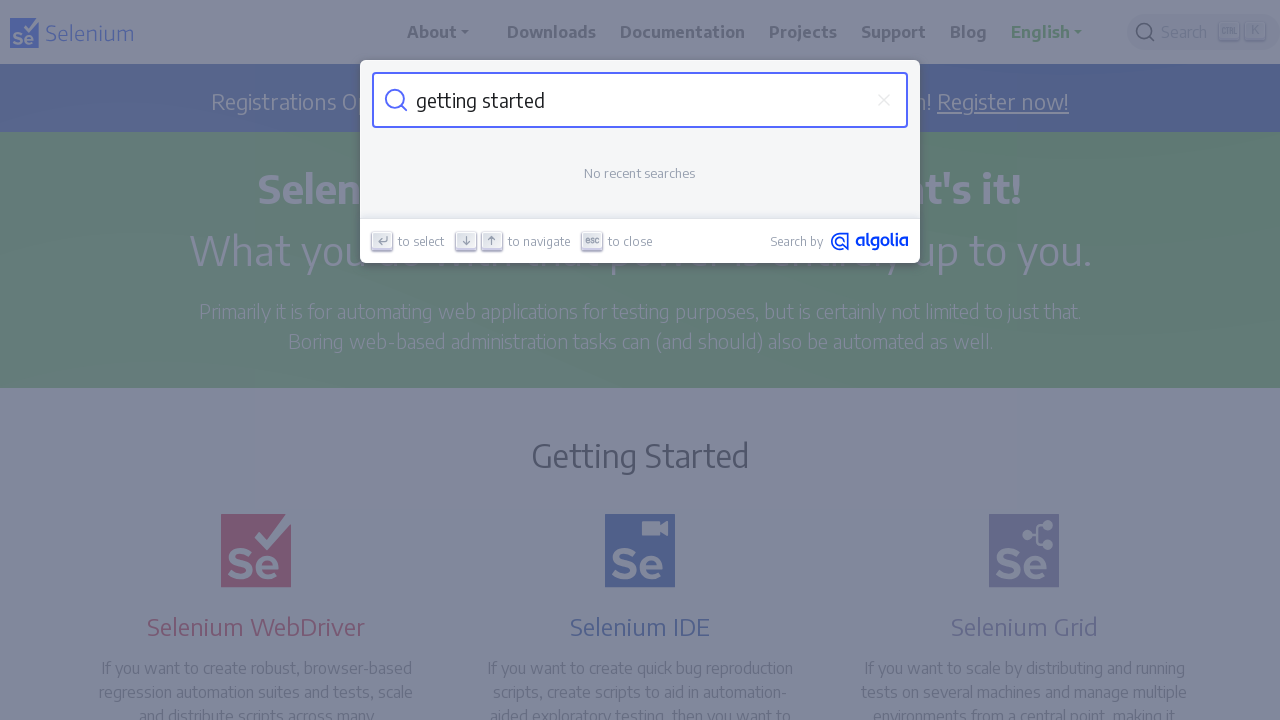

Search suggestions loaded
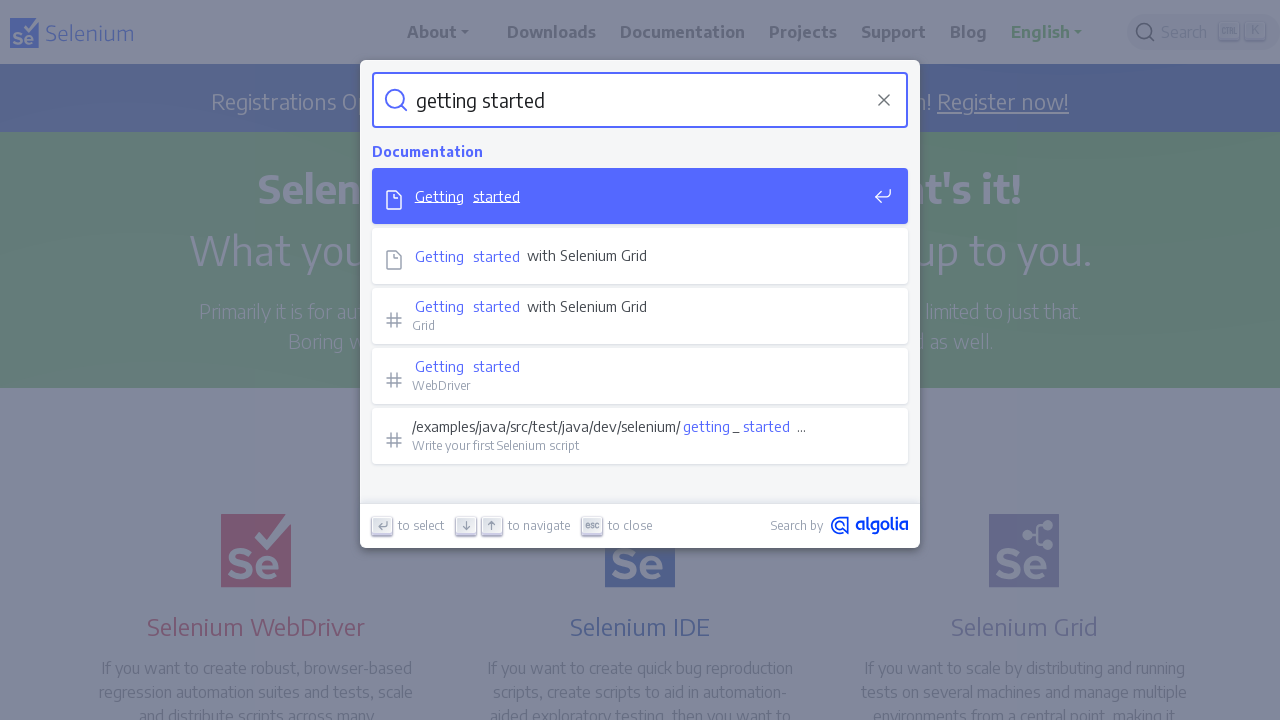

Verified that search suggestions are present (count > 0)
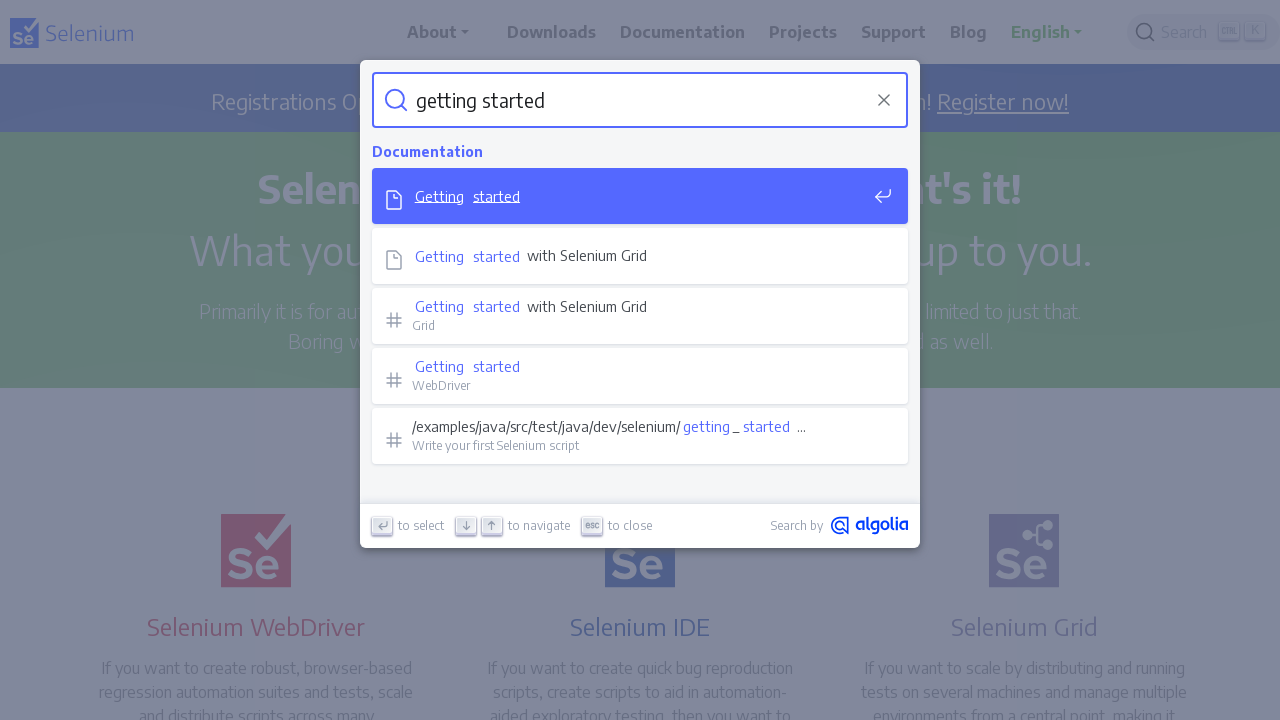

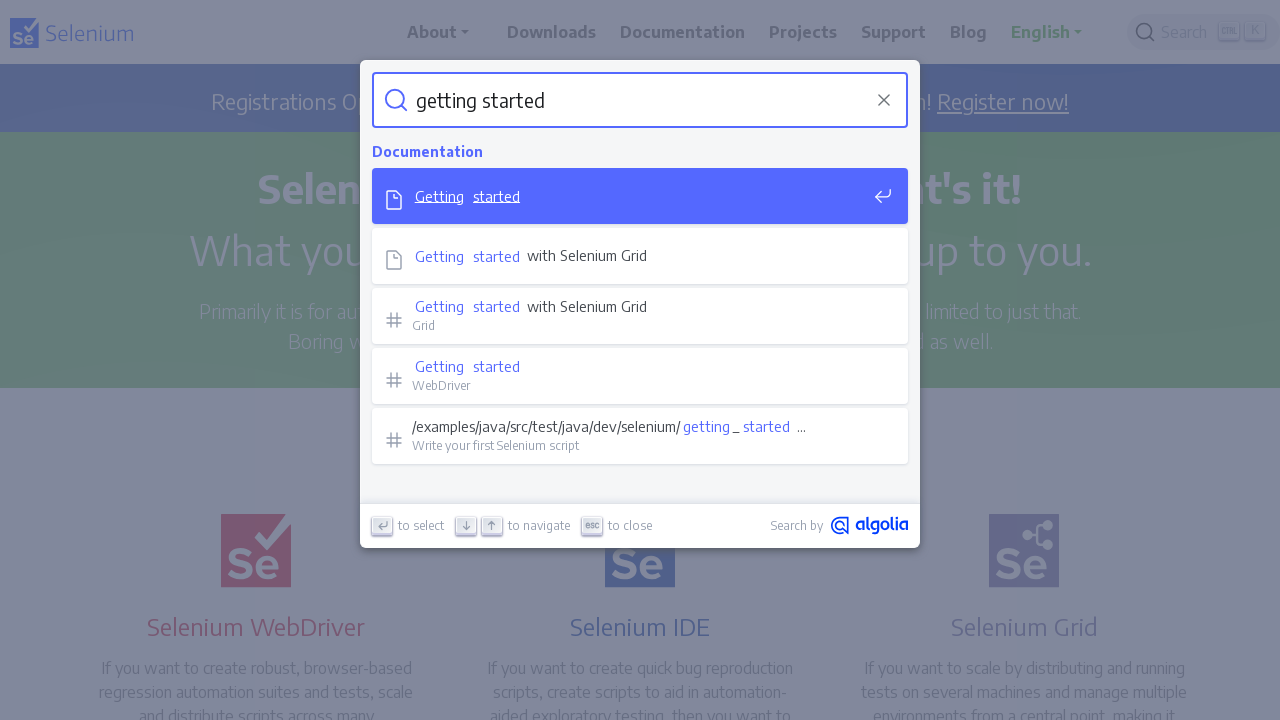